Tests a web form by filling a text input with "Selenium" and submitting, then verifying the success message

Starting URL: https://www.selenium.dev/selenium/web/web-form.html

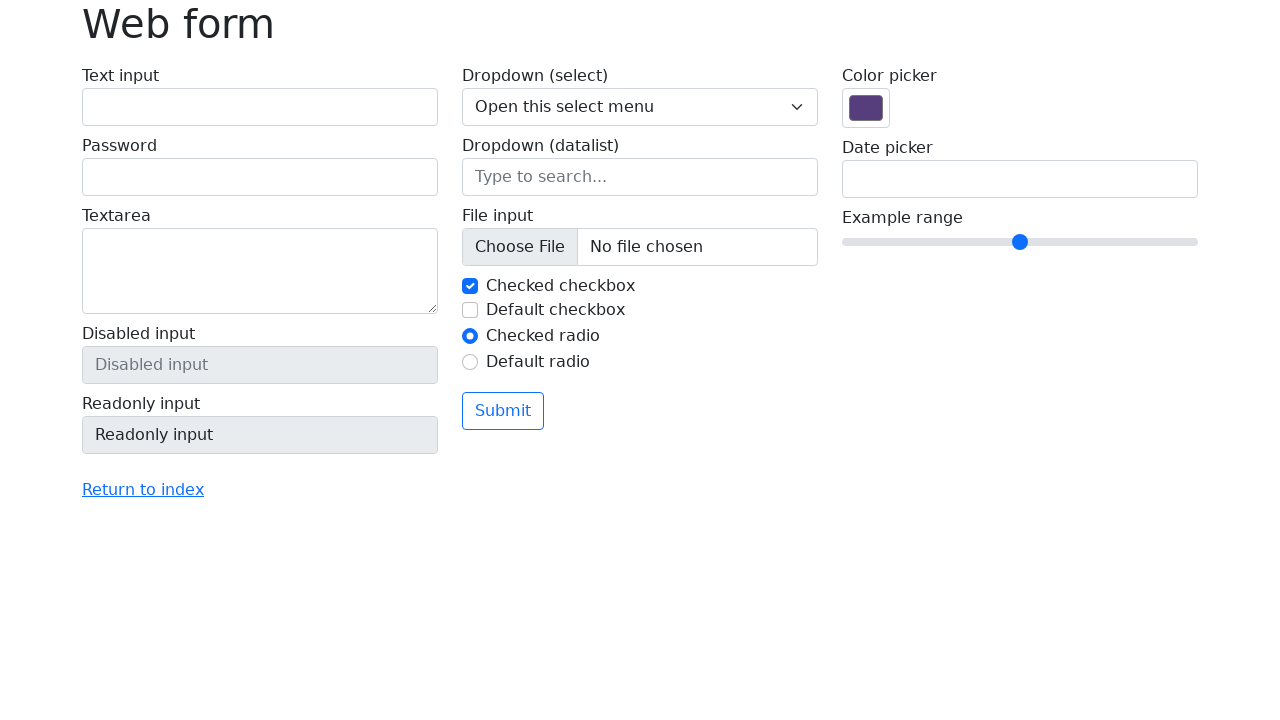

Navigated to web form page
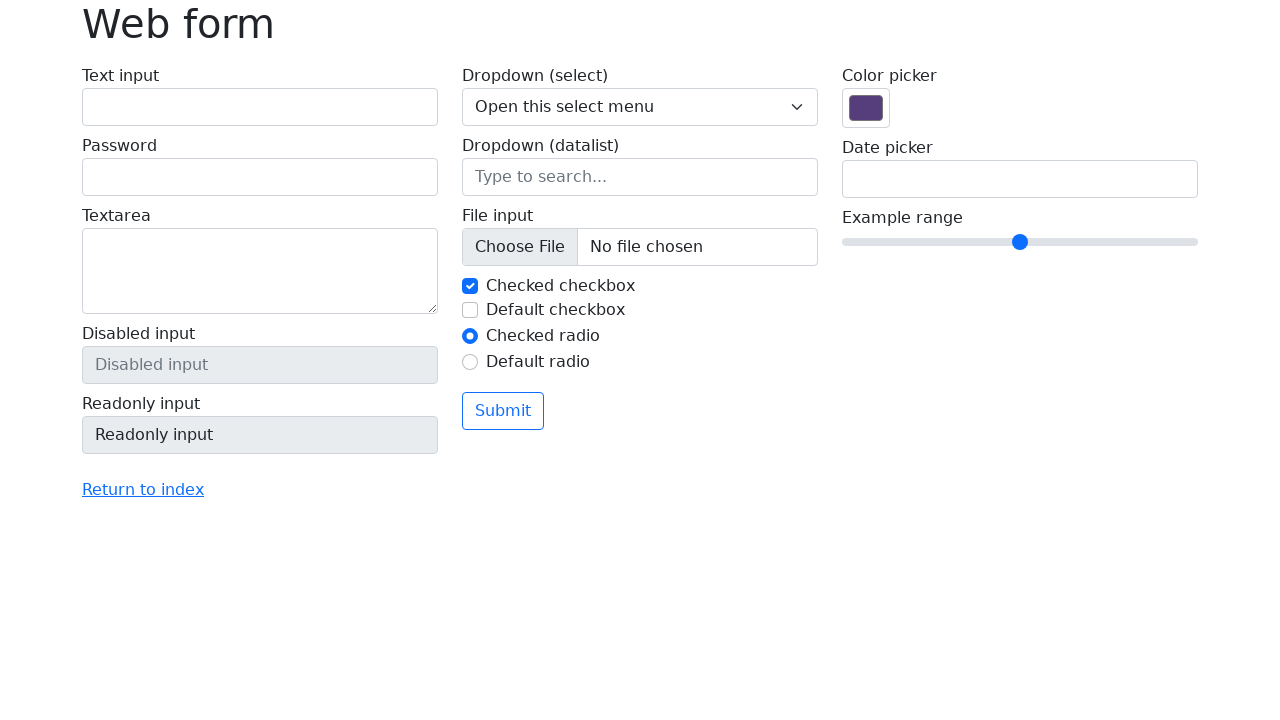

Filled text input with 'Selenium' on input[name='my-text']
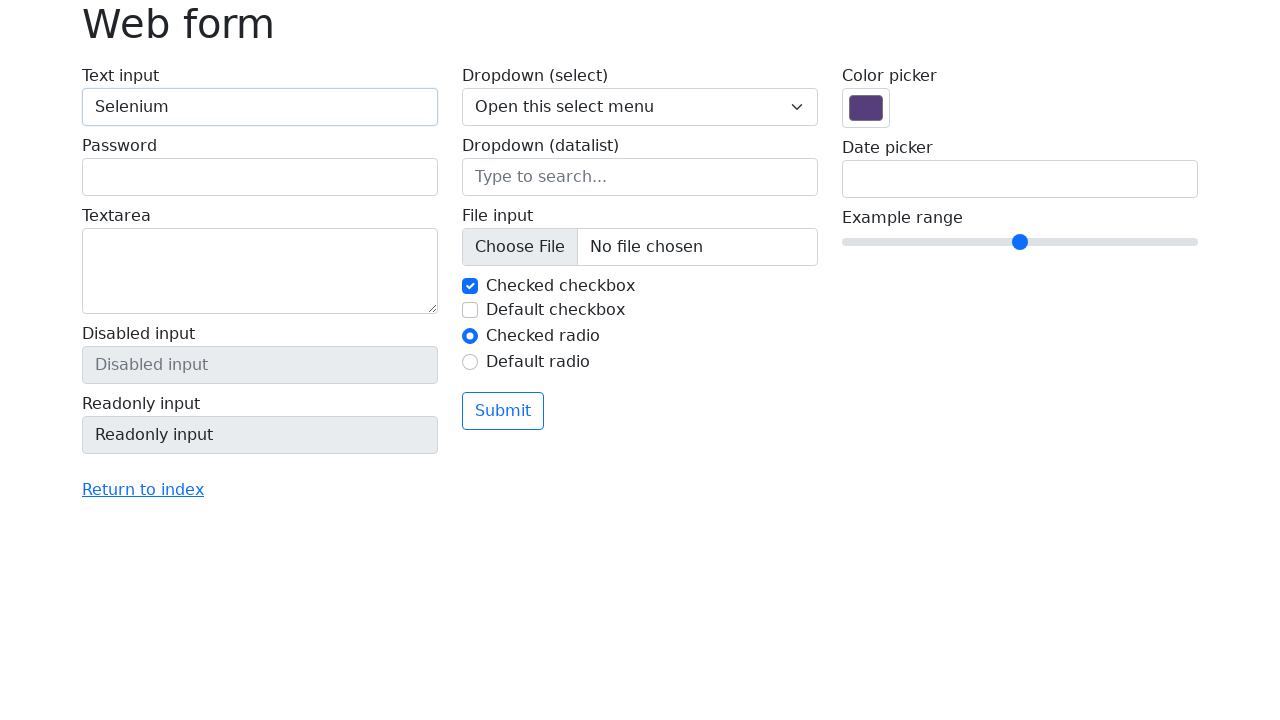

Clicked submit button at (503, 411) on button
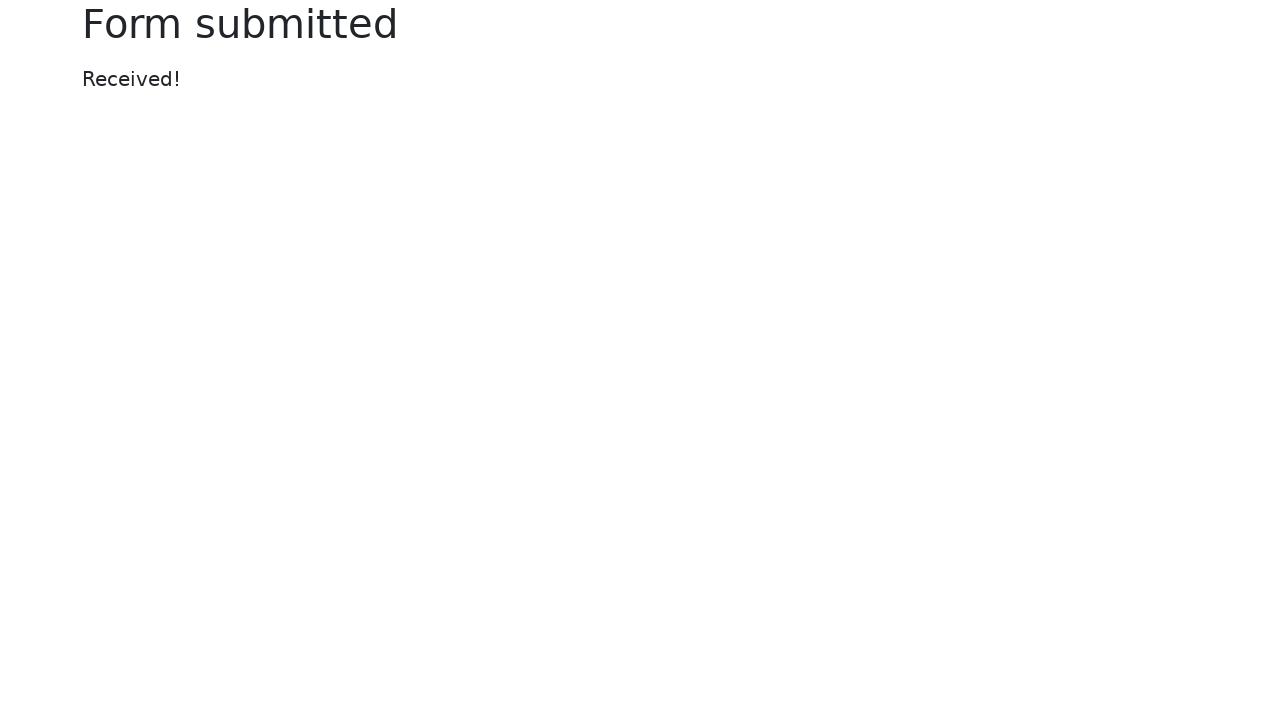

Success message appeared
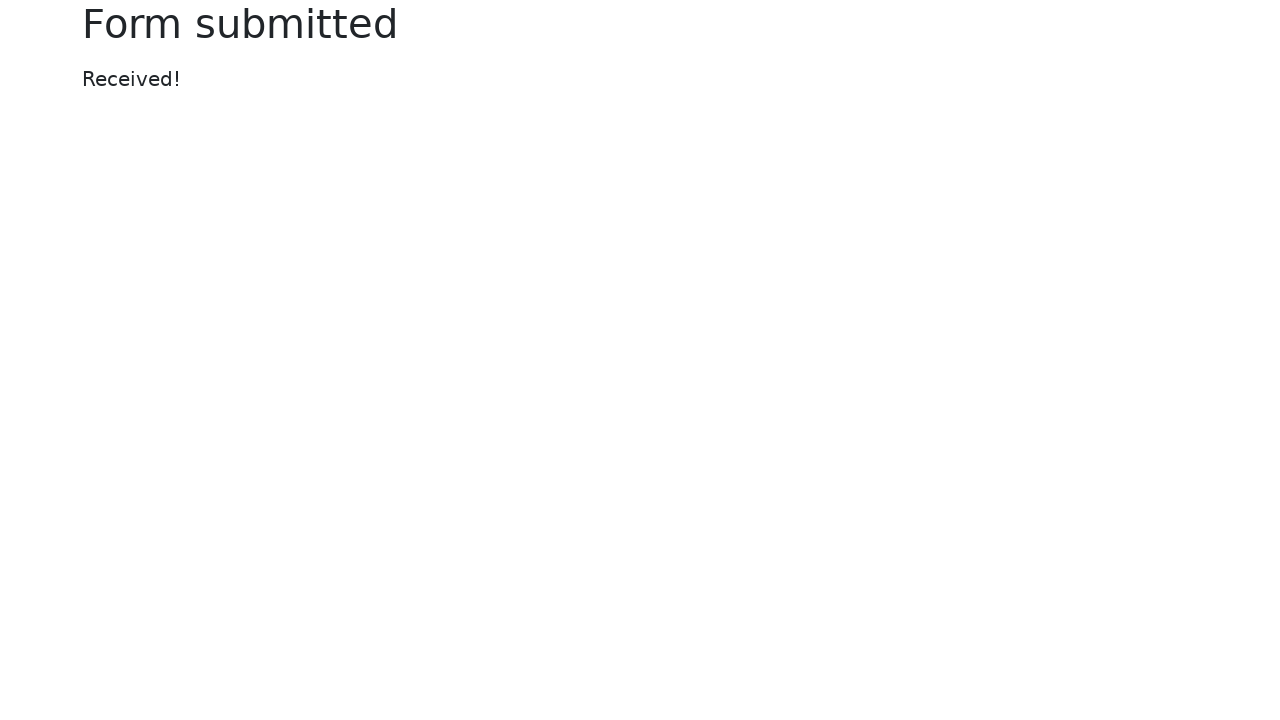

Verified success message displays 'Received!'
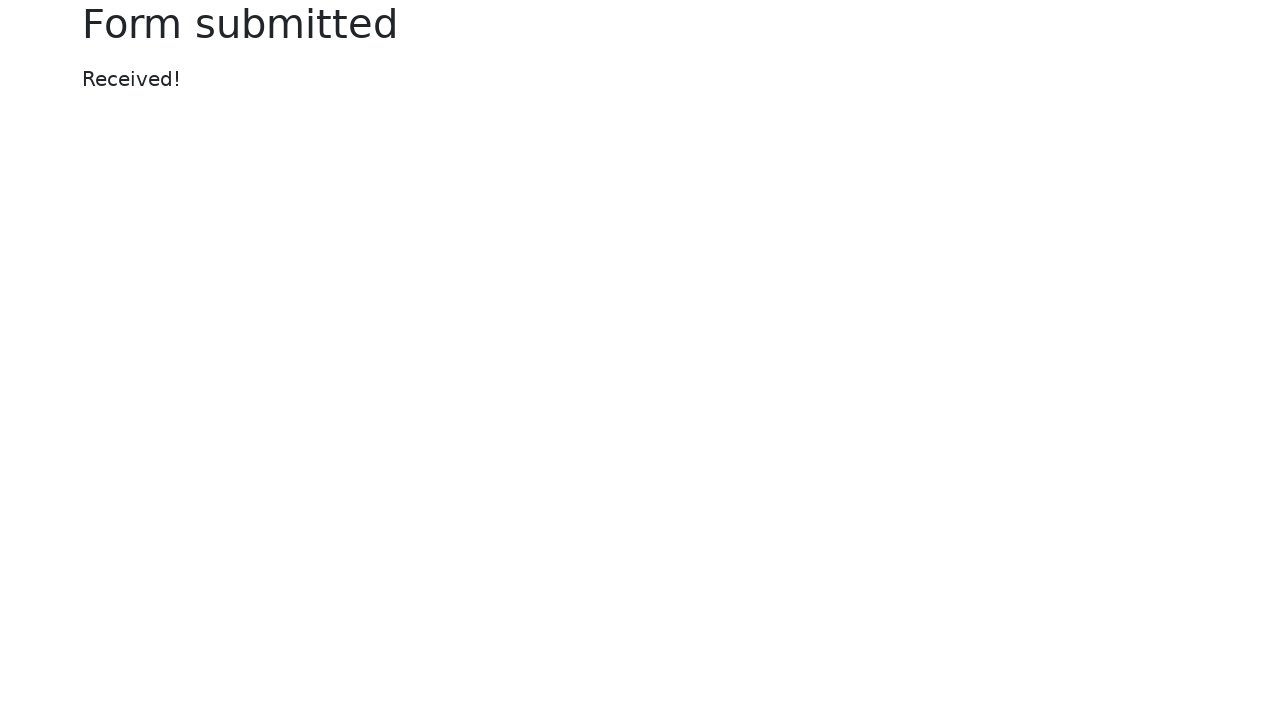

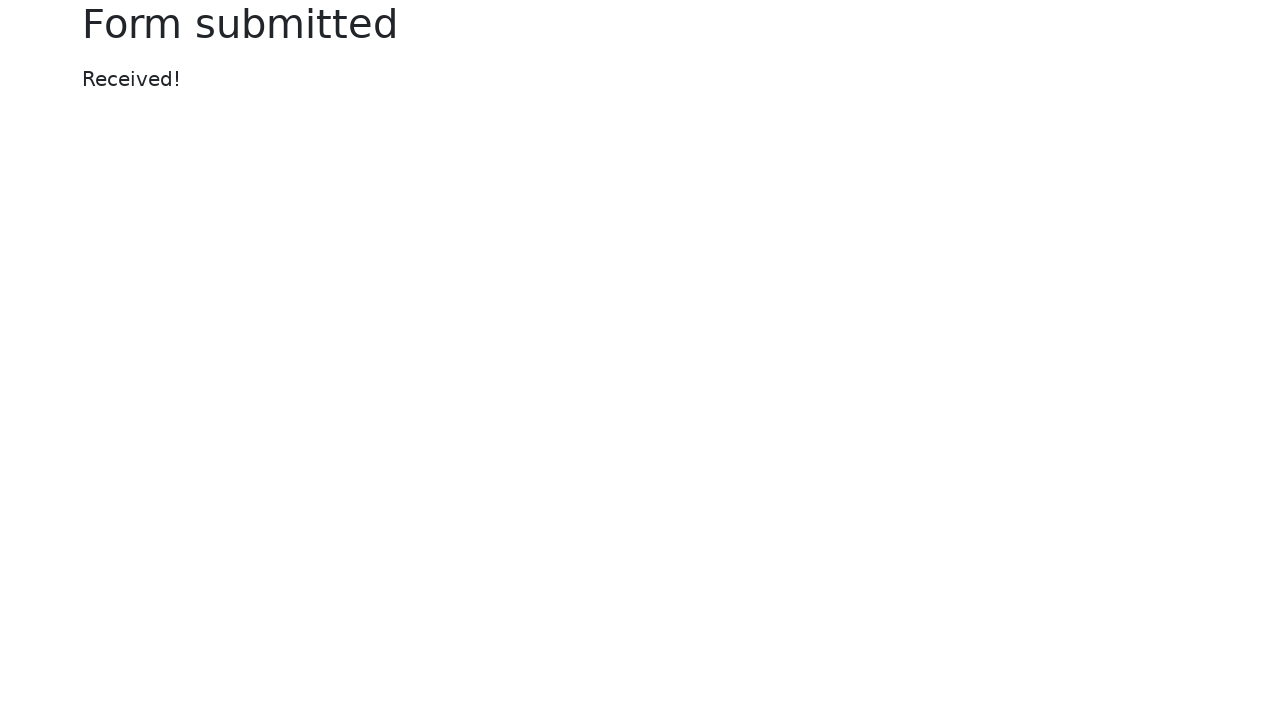